Simple test that loads a page and verifies it loaded successfully before closing

Starting URL: https://opensource-demo.orangehrmlive.com/web/index.php/auth/login

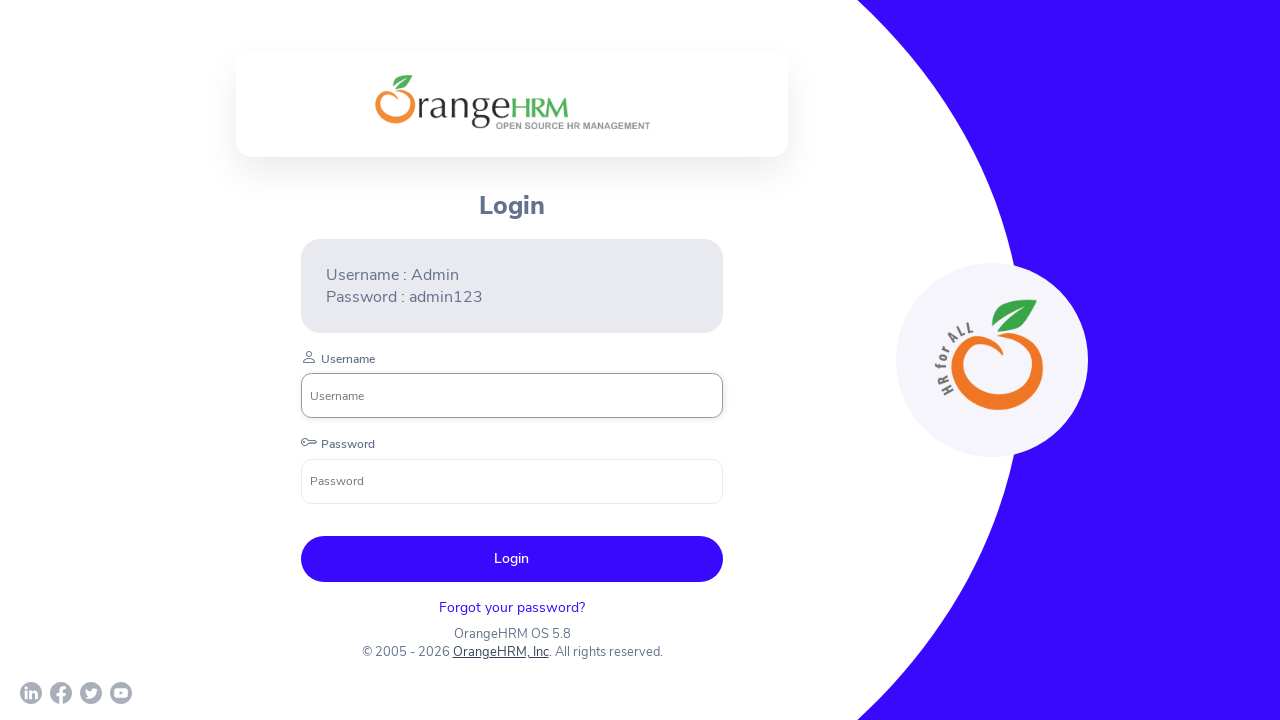

Waited for page DOM to be fully loaded
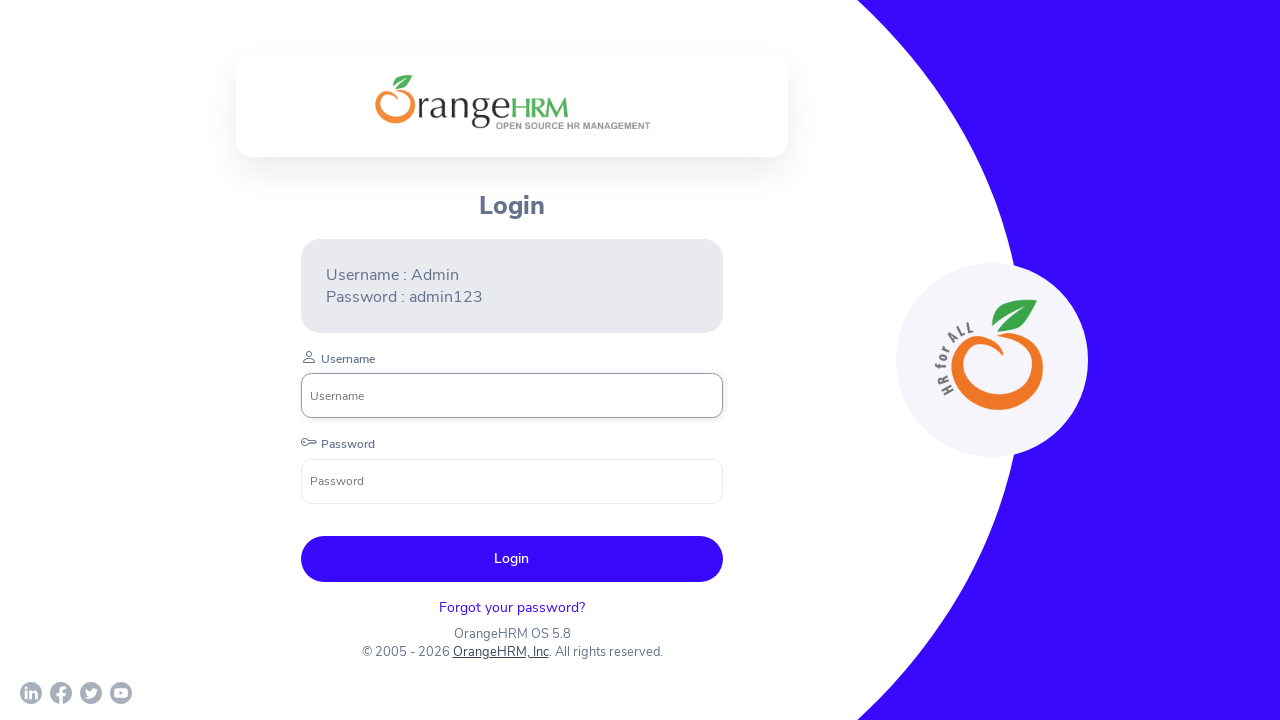

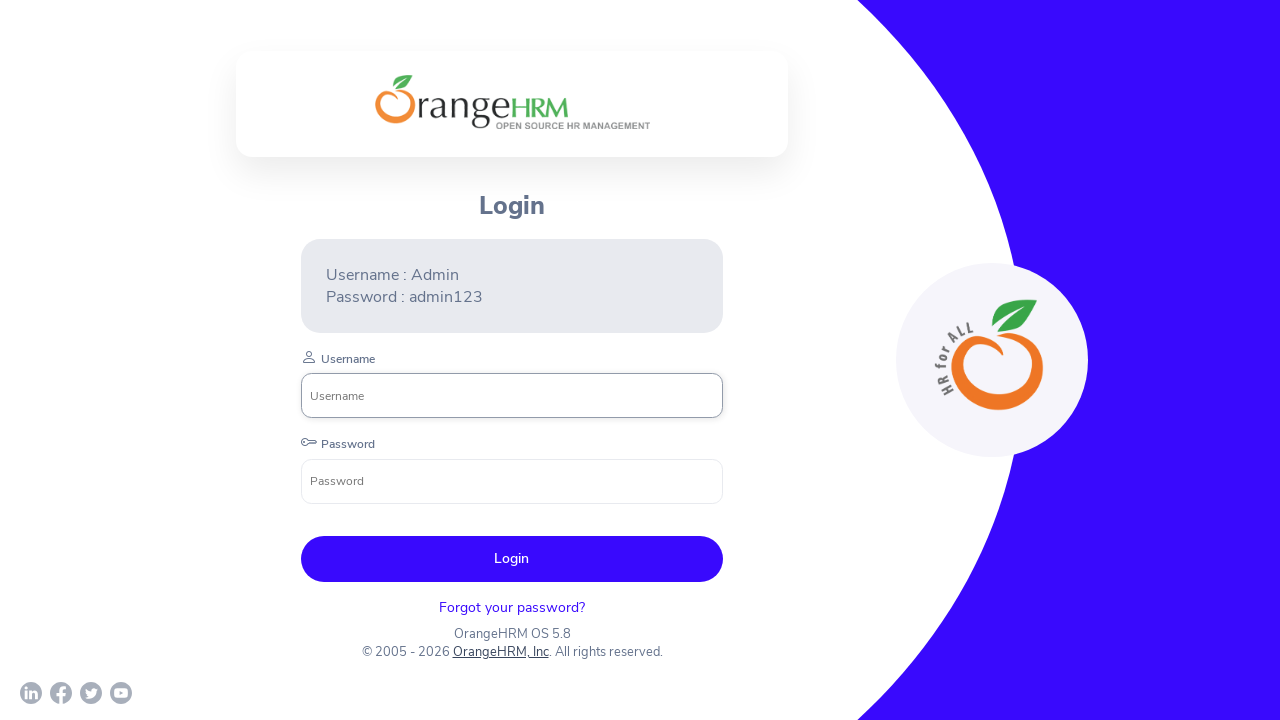